Tests contact form validation by attempting to submit with empty fields and verifying error messages appear

Starting URL: https://www.wizardpc.ba/

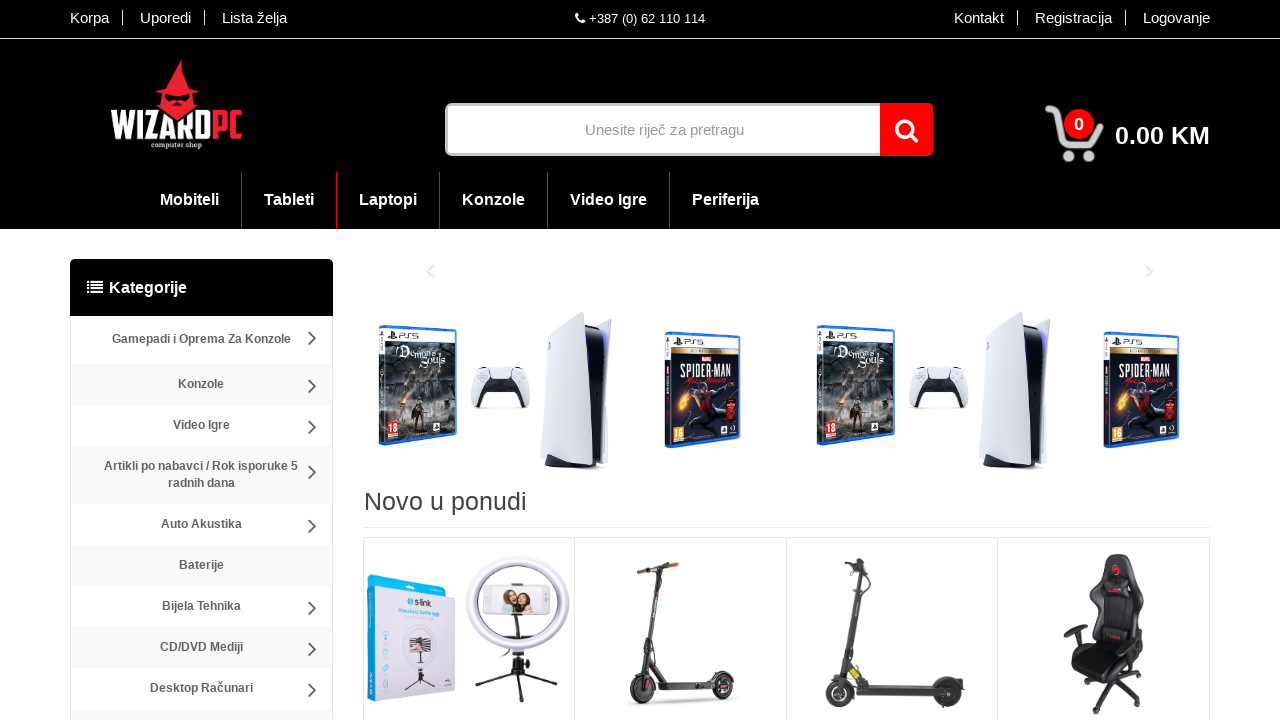

Clicked on Kontakt link to navigate to contact page at (980, 18) on text=Kontakt
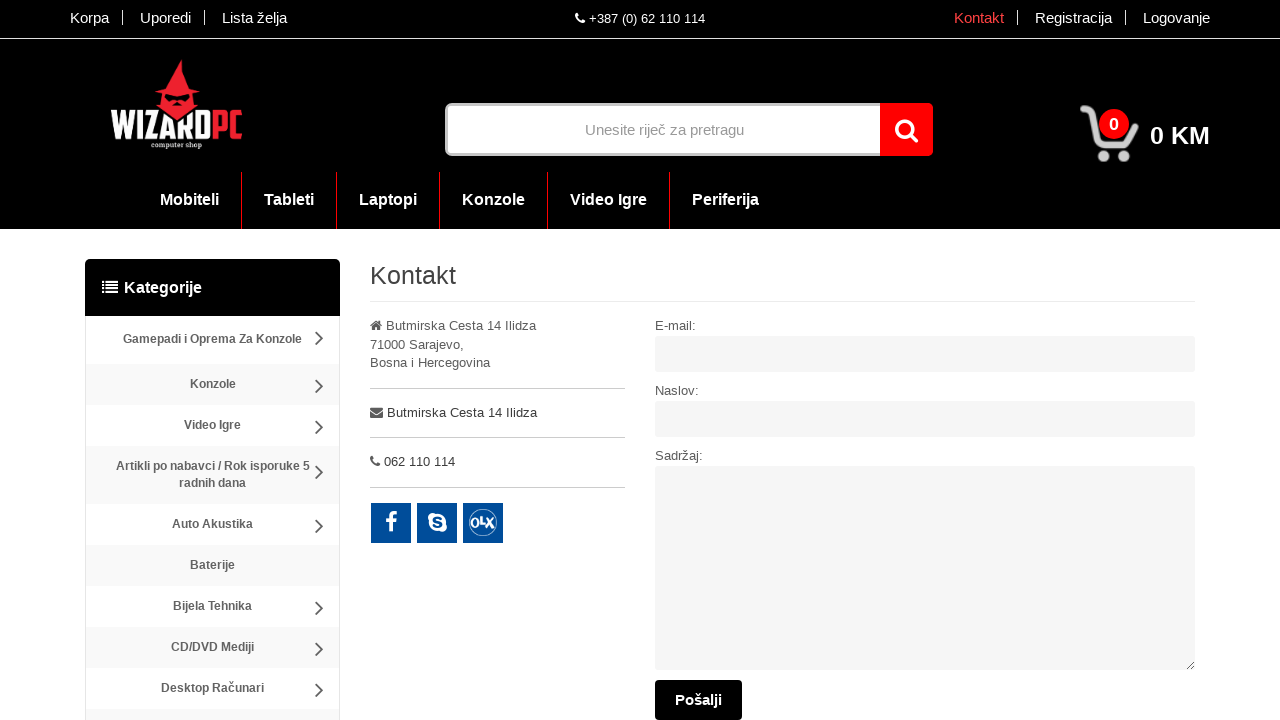

Contact page loaded successfully
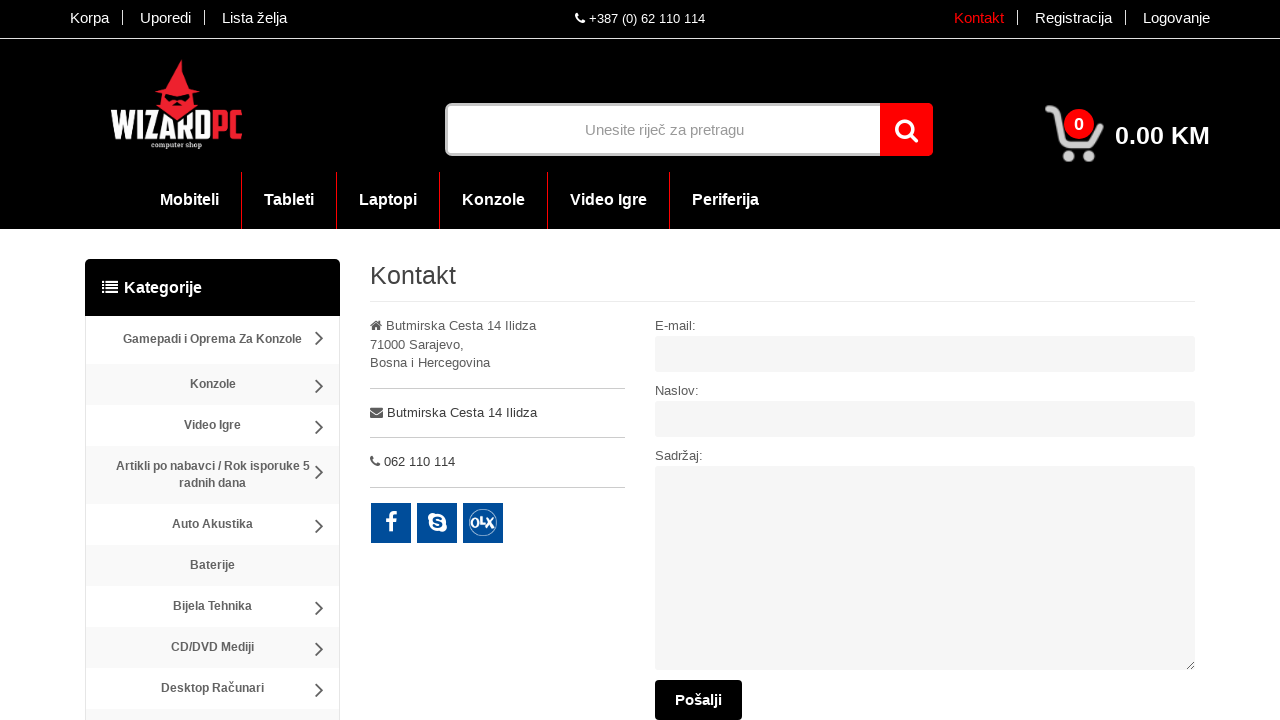

Clicked submit button without filling any form fields at (698, 700) on .button
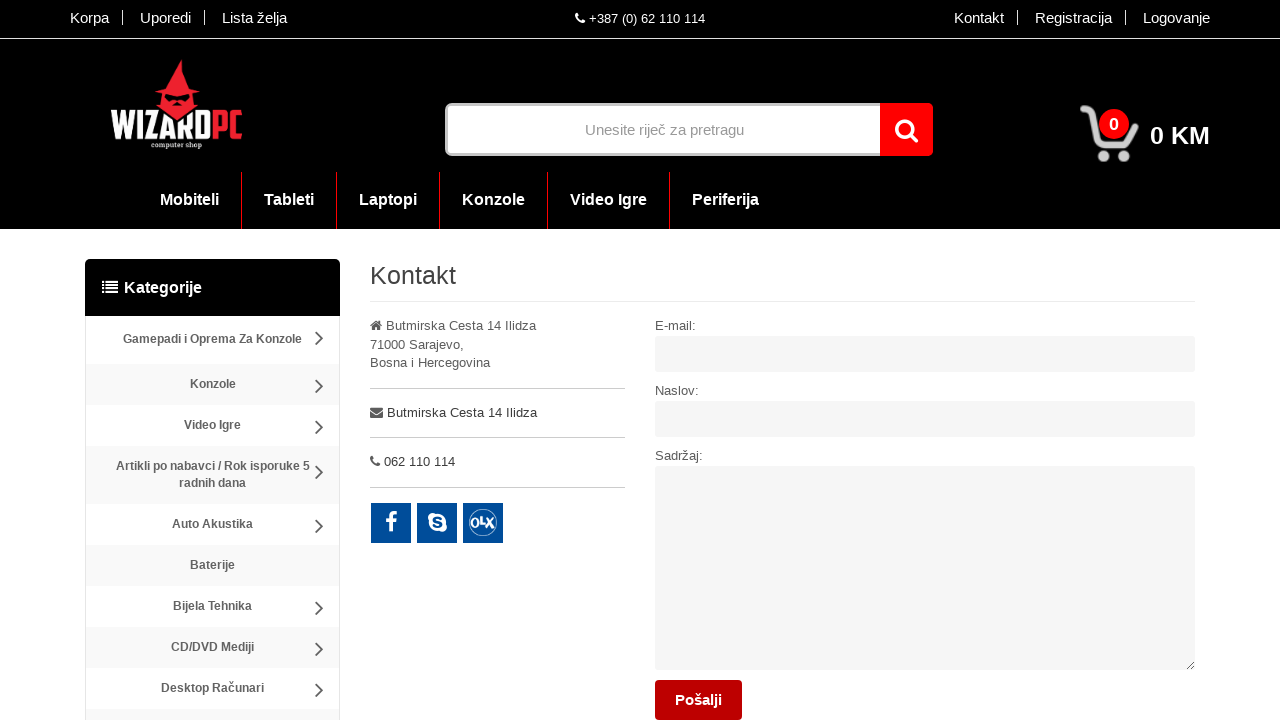

Form validation error message appeared
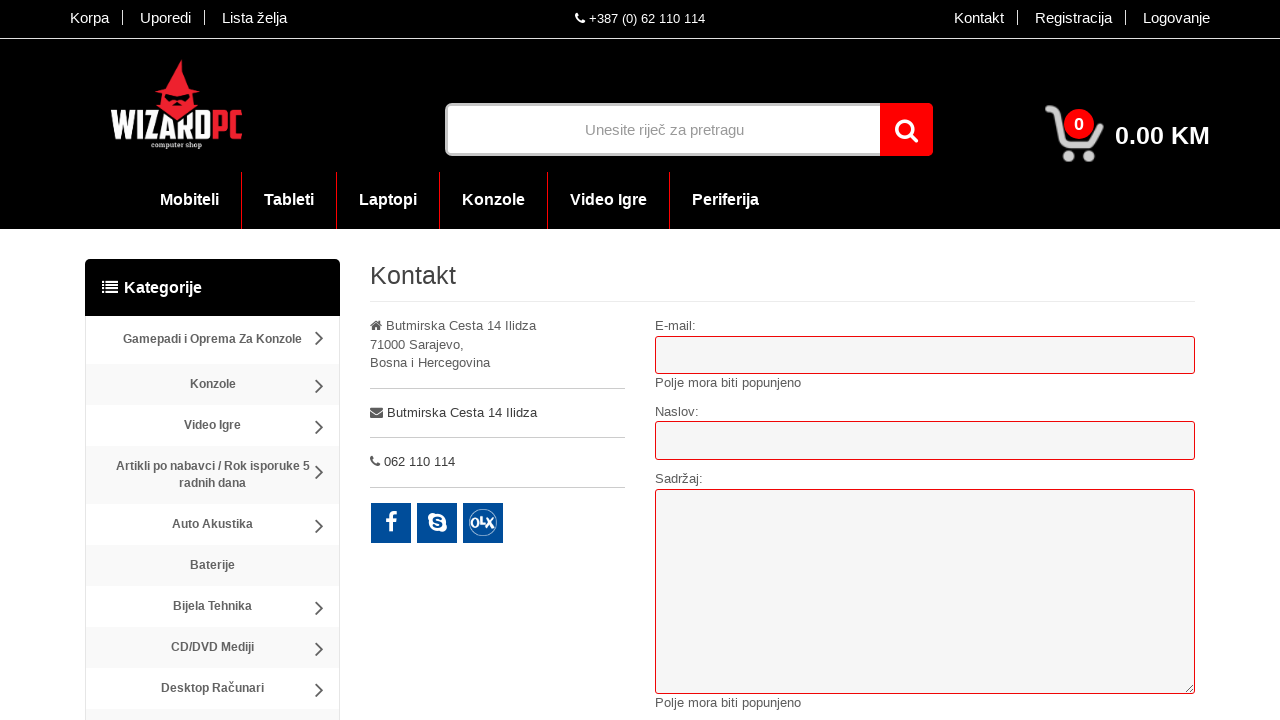

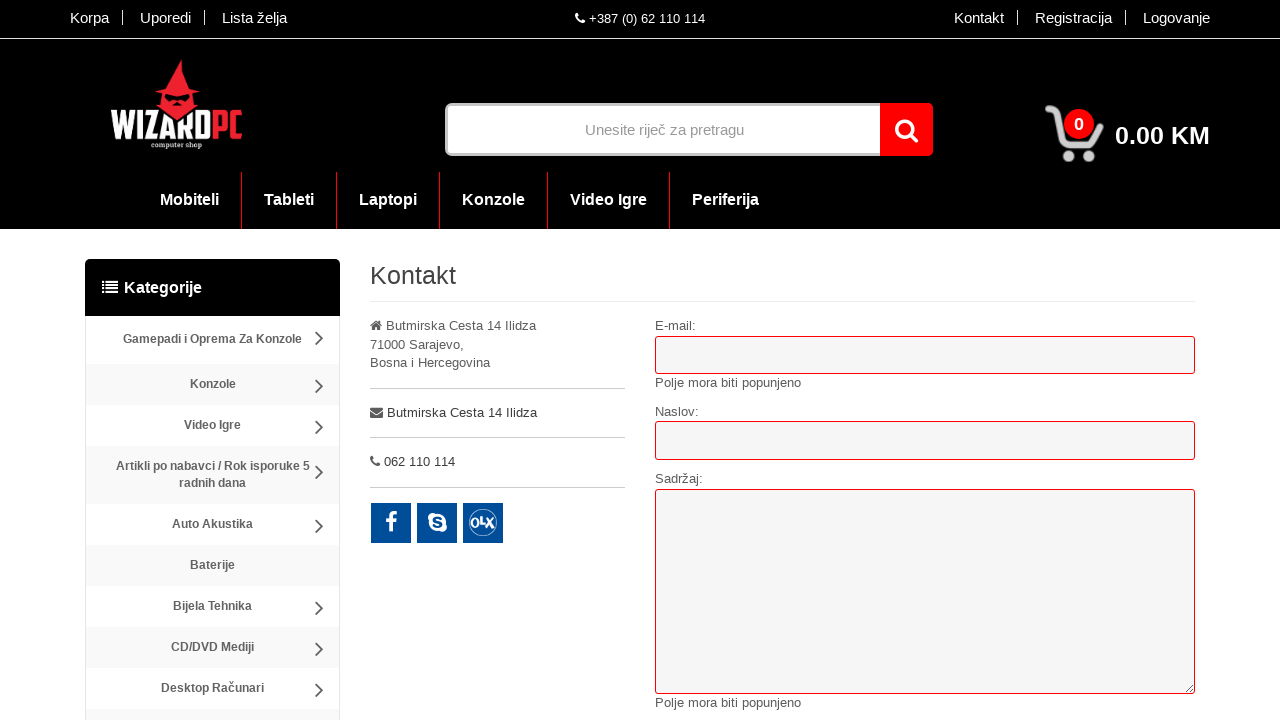